Tests W3Schools search functionality by searching for HTML Tutorial and verifying navigation

Starting URL: https://www.w3schools.com/

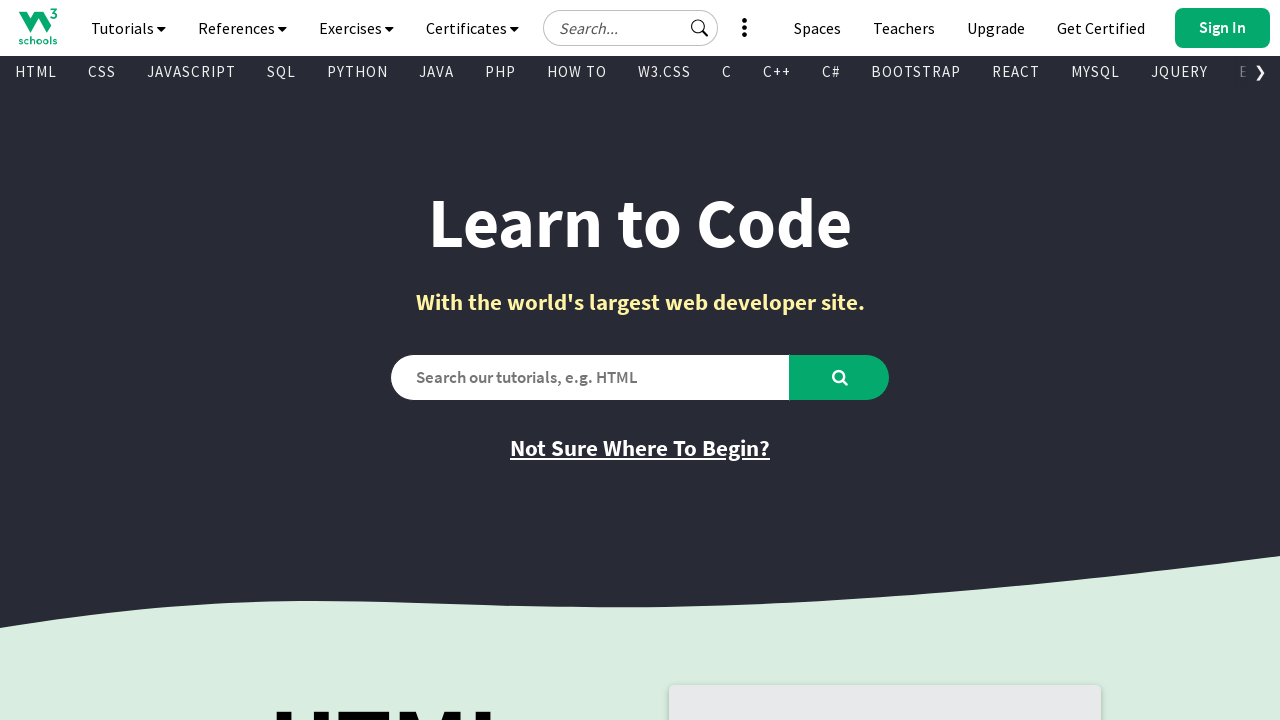

Verified initial page title is 'W3Schools Online Web Tutorials'
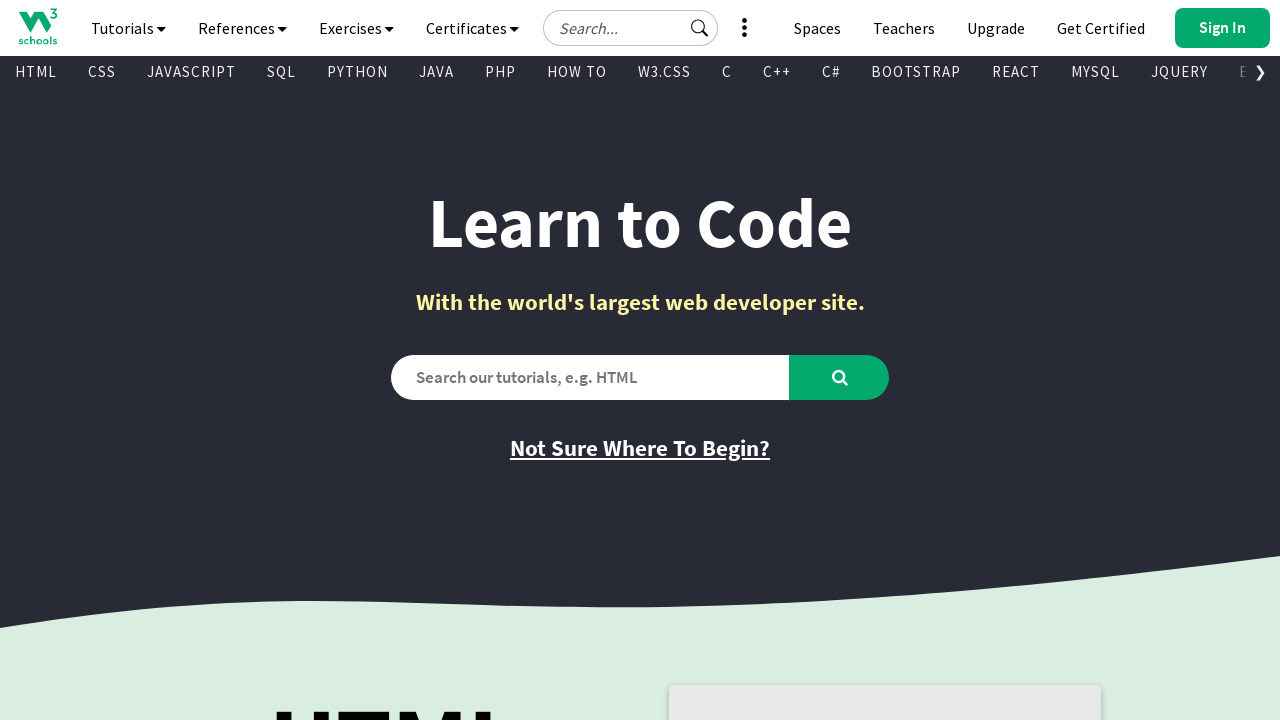

Filled search box with 'HTML Tutorial' on #search2
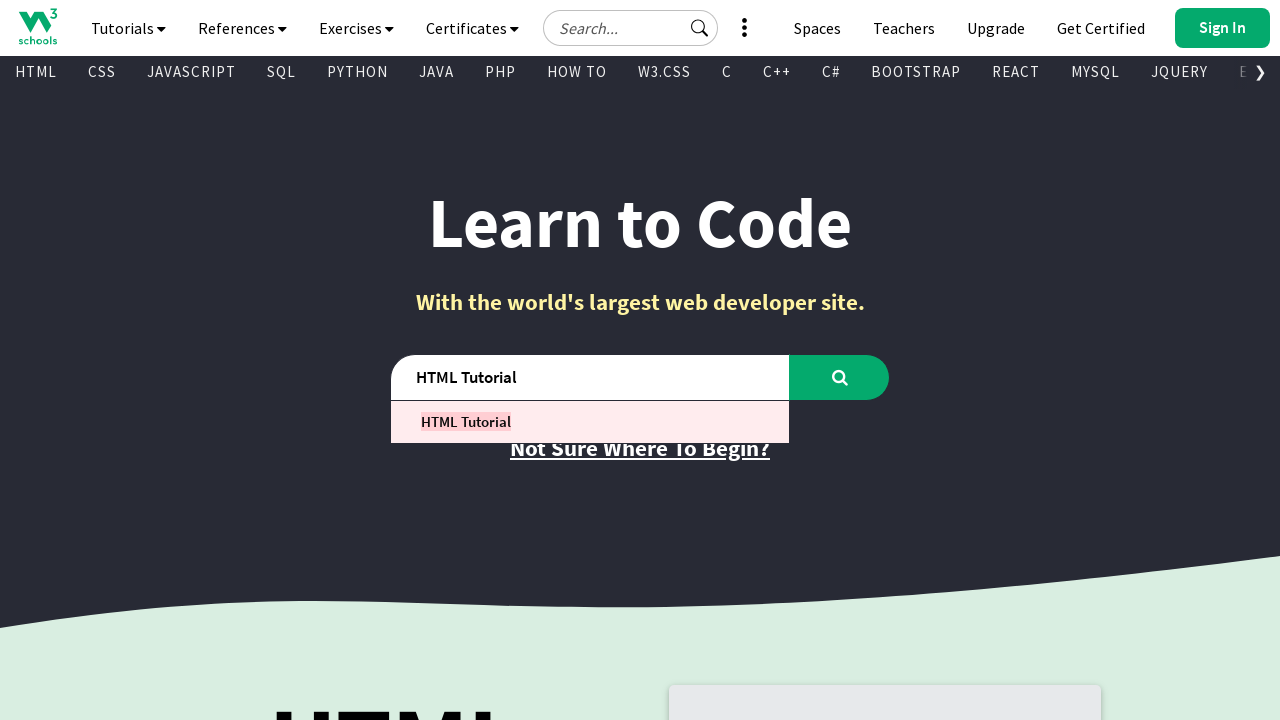

Clicked search button to search for HTML Tutorial at (840, 377) on #learntocode_searchbtn
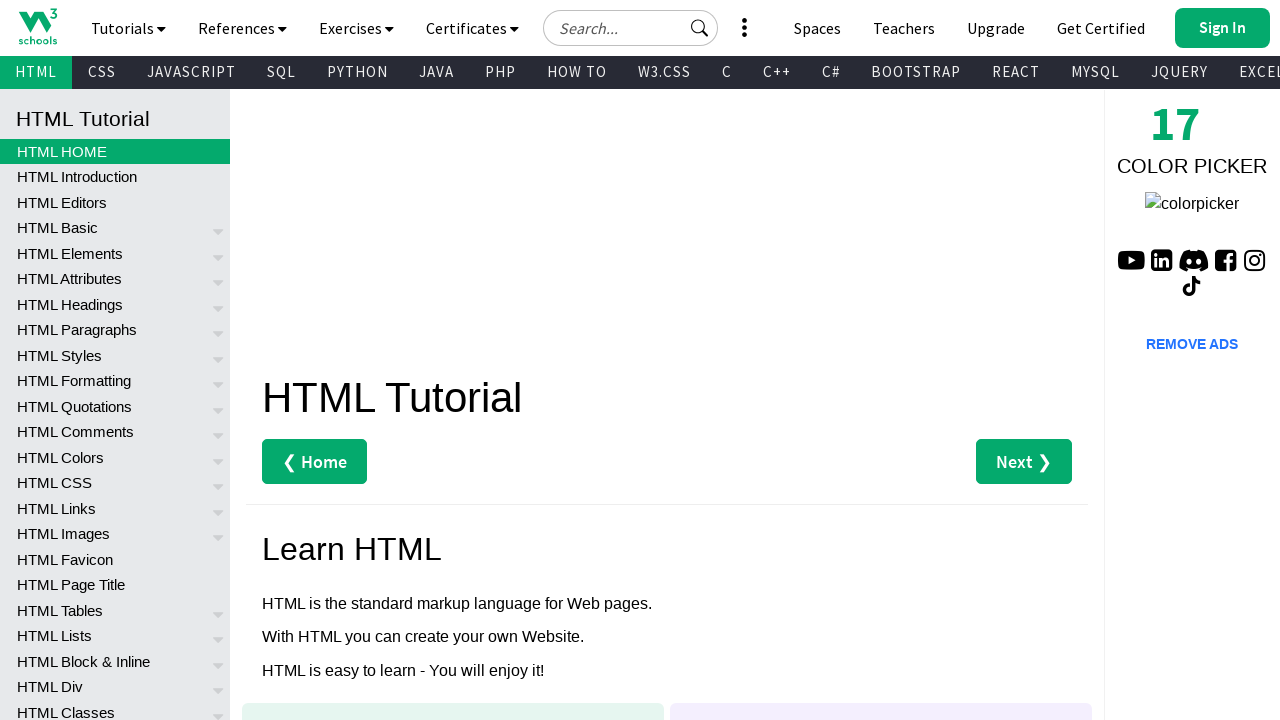

Waited for page to load with domcontentloaded state
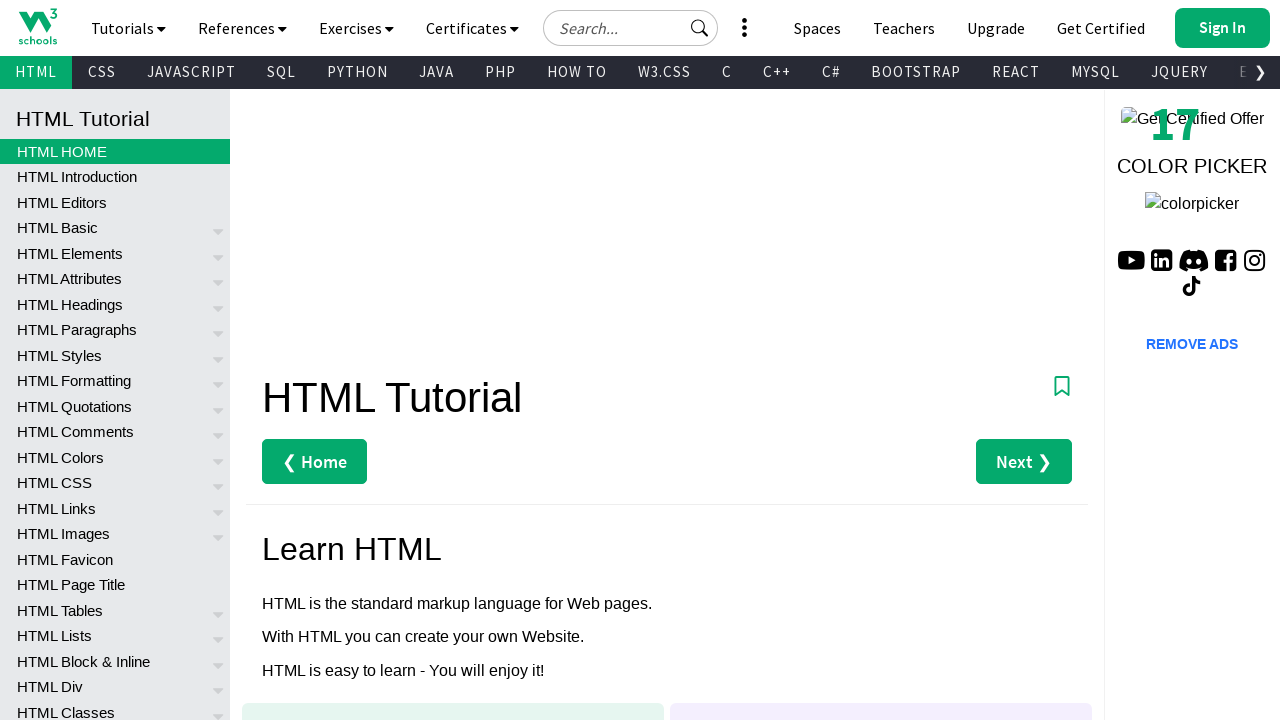

Verified HTML Tutorial page loaded successfully with correct title
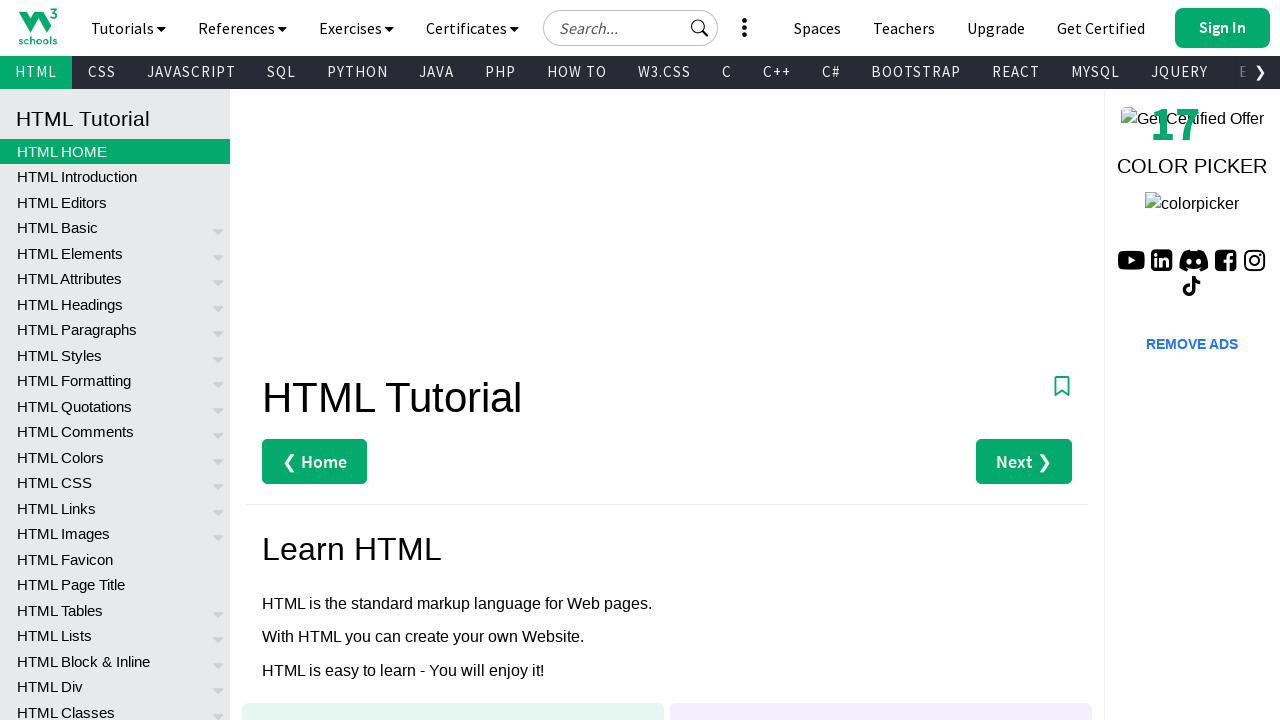

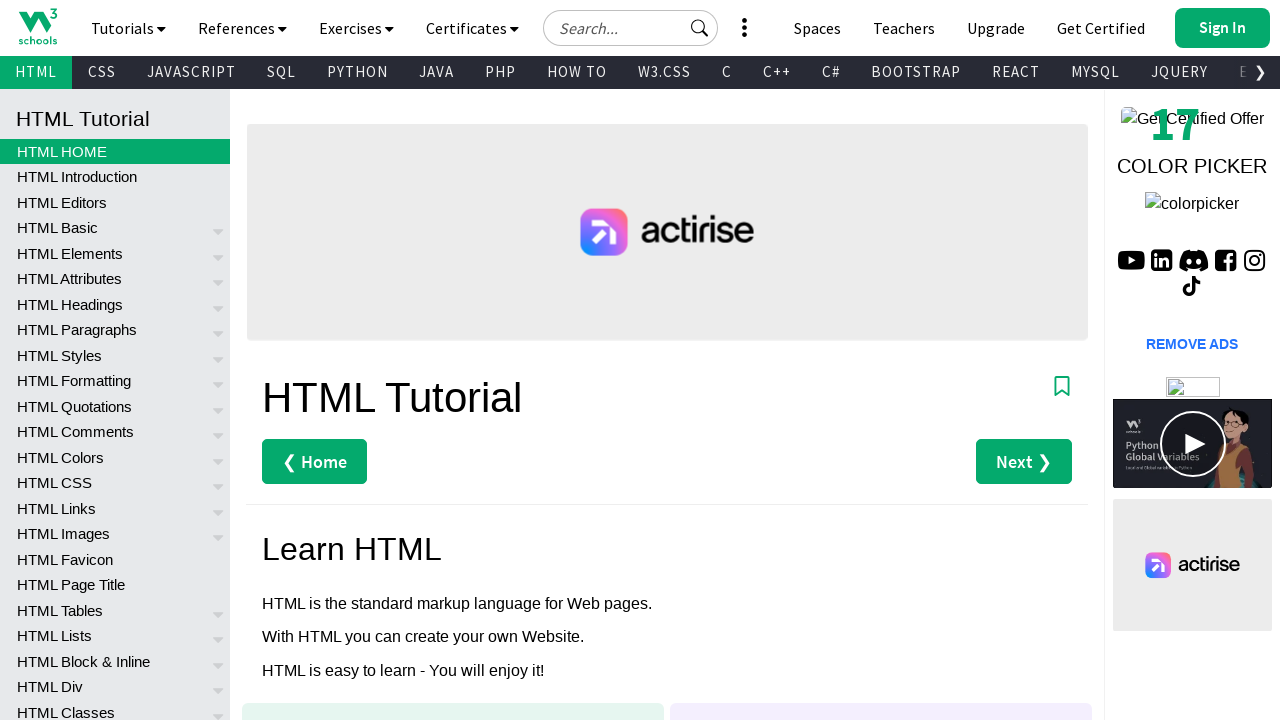